Tests that the filter input field remains enabled even when an invalid search term is entered that produces no results.

Starting URL: https://www.w3schools.com/

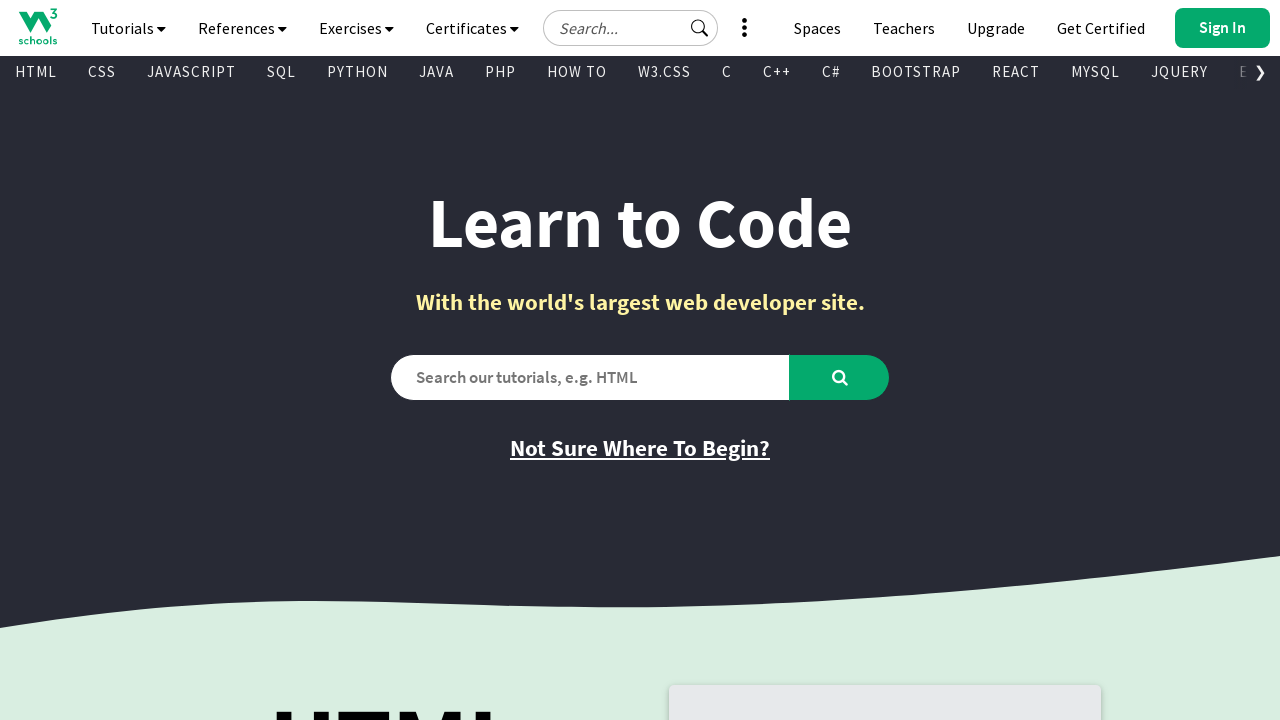

Clicked on the tutorials navigation button at (128, 28) on xpath=//*[@id='navbtn_tutorials']
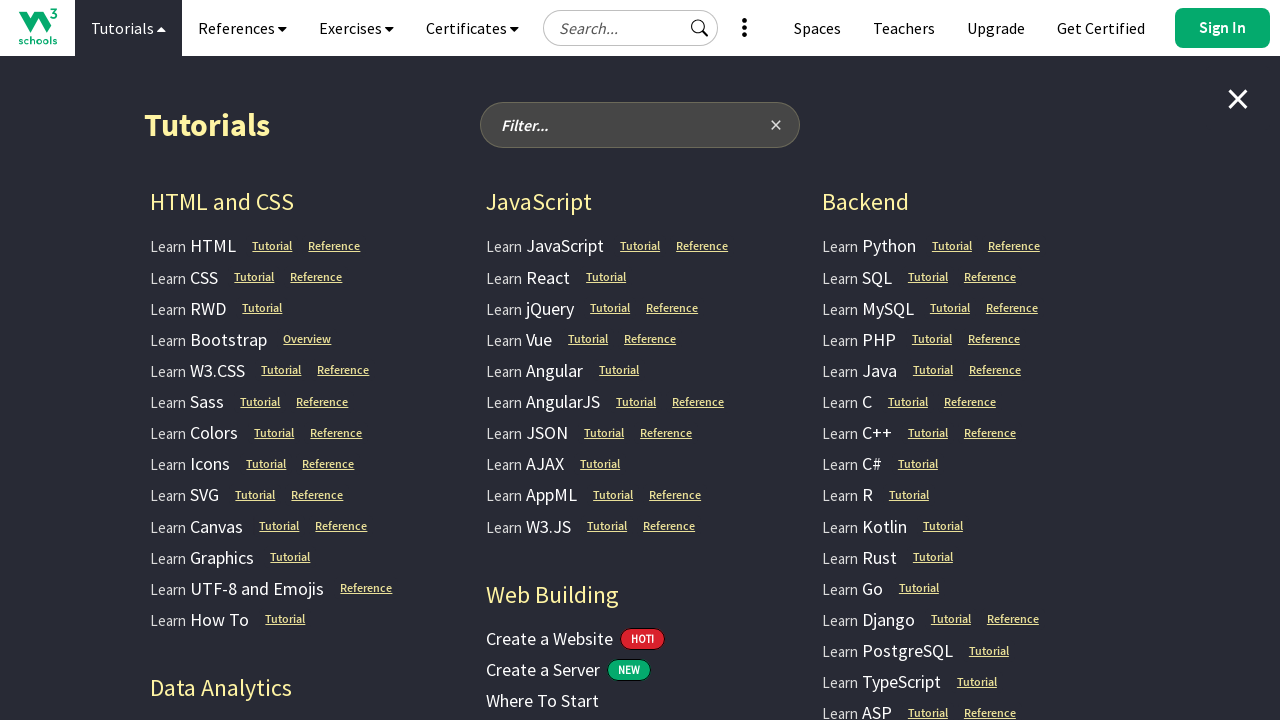

Waited for filter input field to become visible
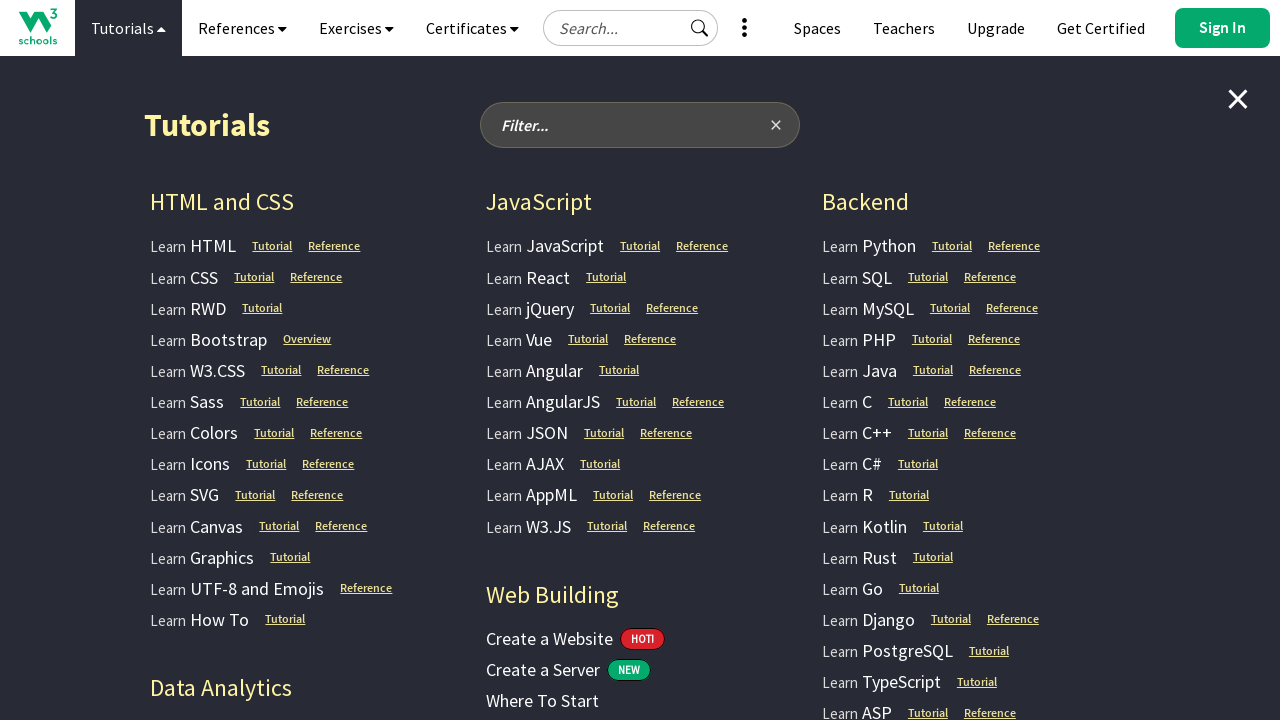

Filled filter input with invalid search term 'invalid term' on //*[@id='filter-tutorials-input']
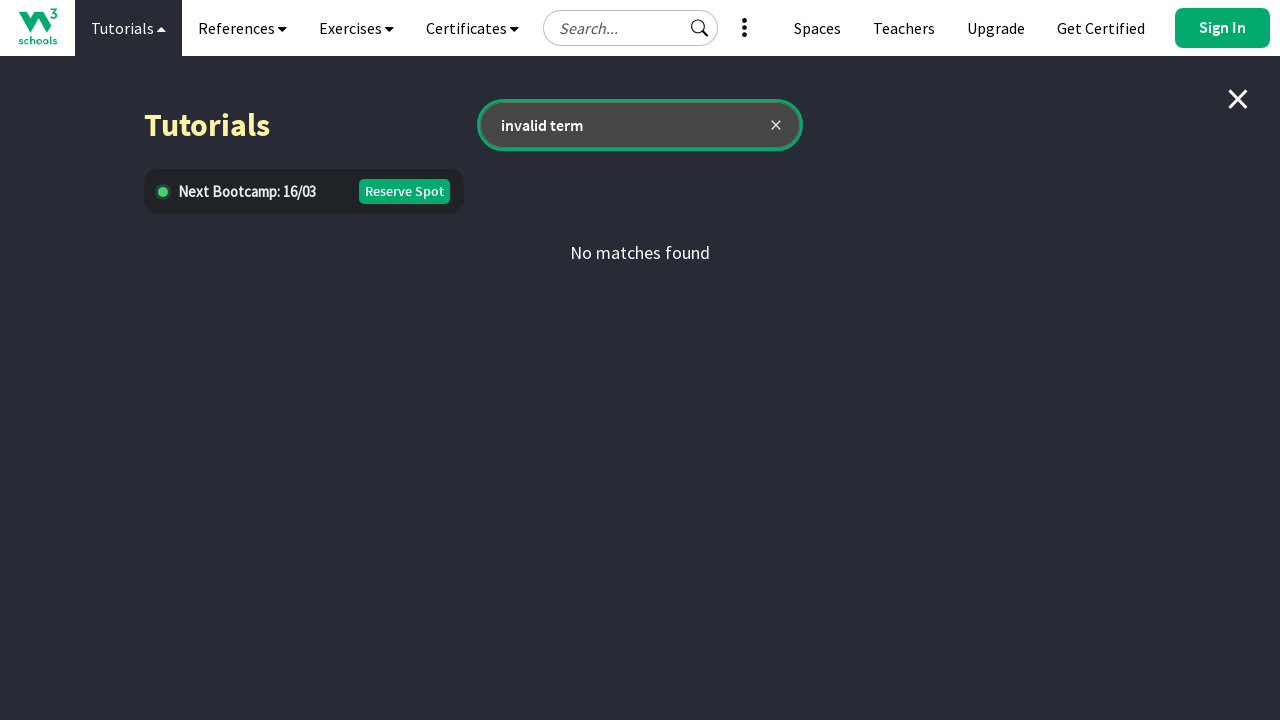

Verified filter input field remains visible and enabled after entering invalid search term
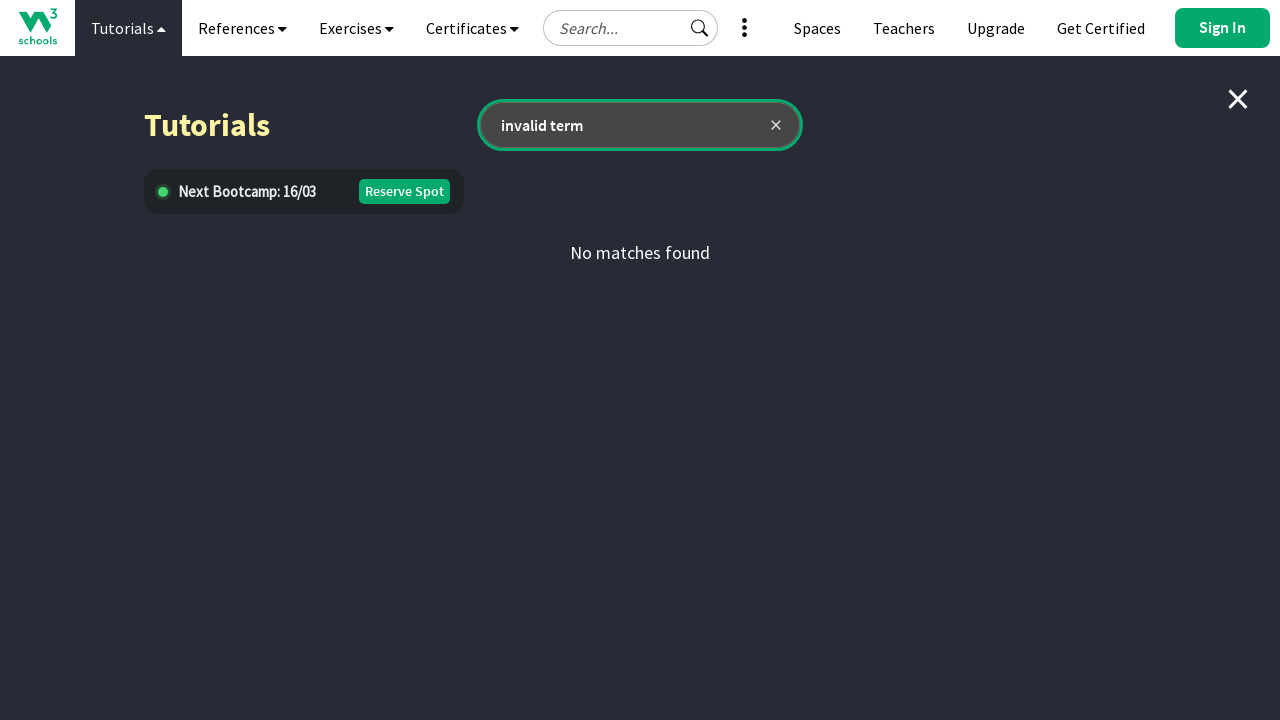

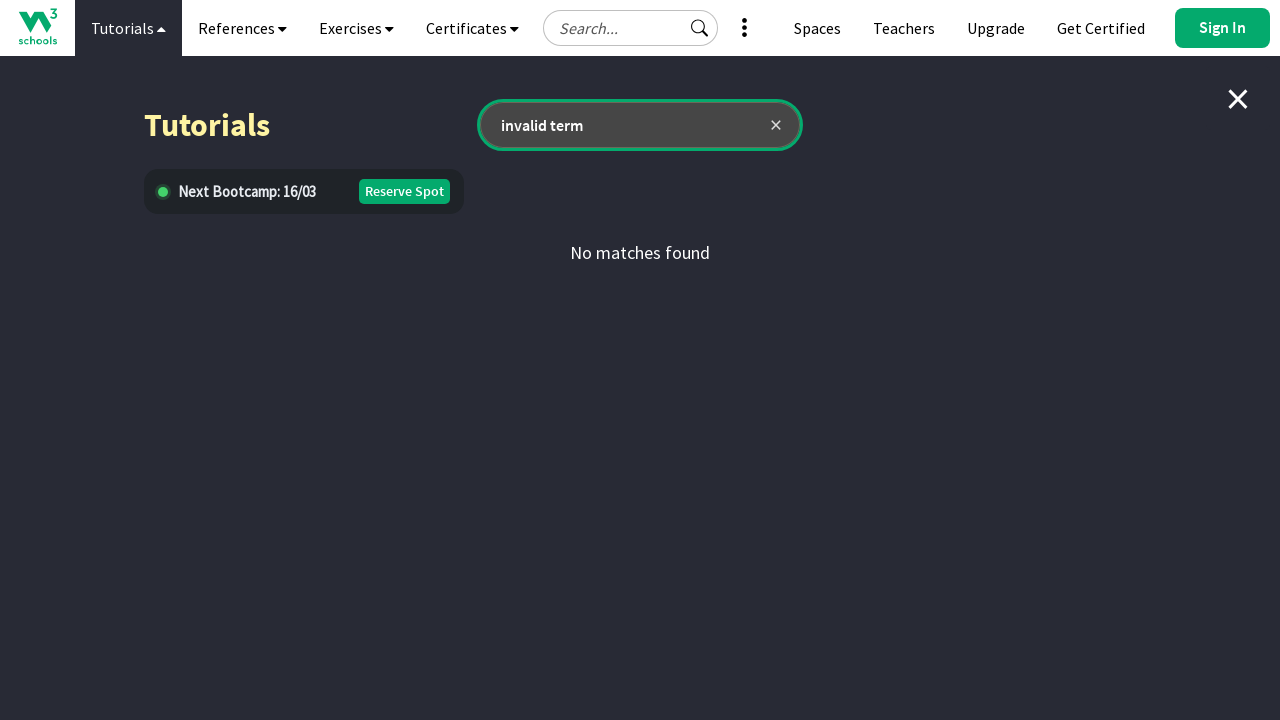